Searches for "Macbook Air" product on OpenCart demo store and verifies a search result is displayed

Starting URL: http://opencart.abstracta.us/

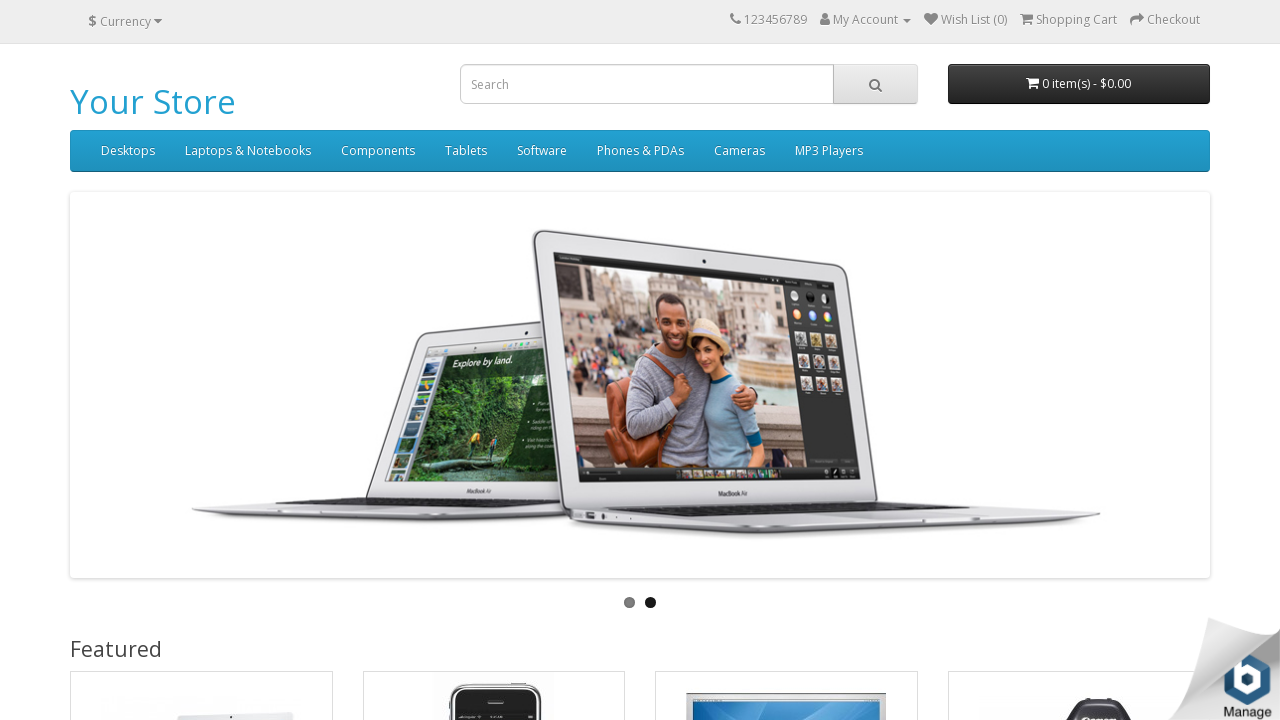

Filled search field with 'Macbook Air' on //*[@id='search']/input
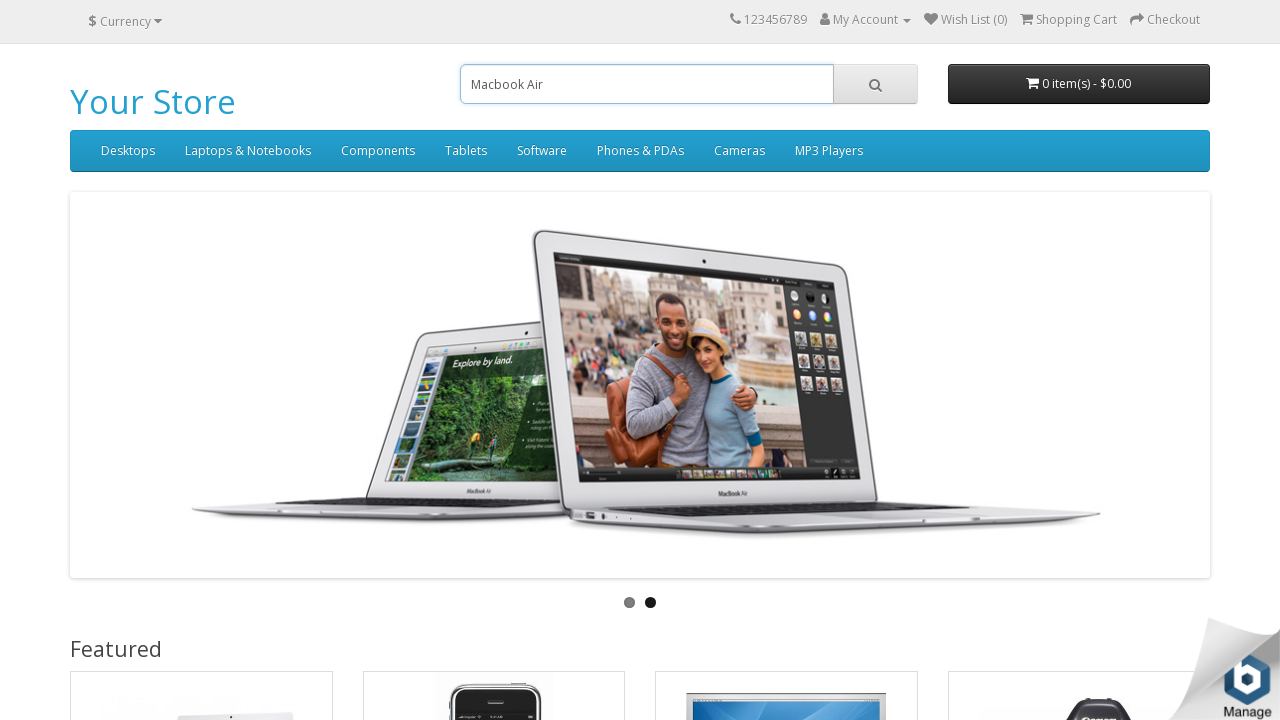

Pressed Enter to submit search on //*[@id='search']/input
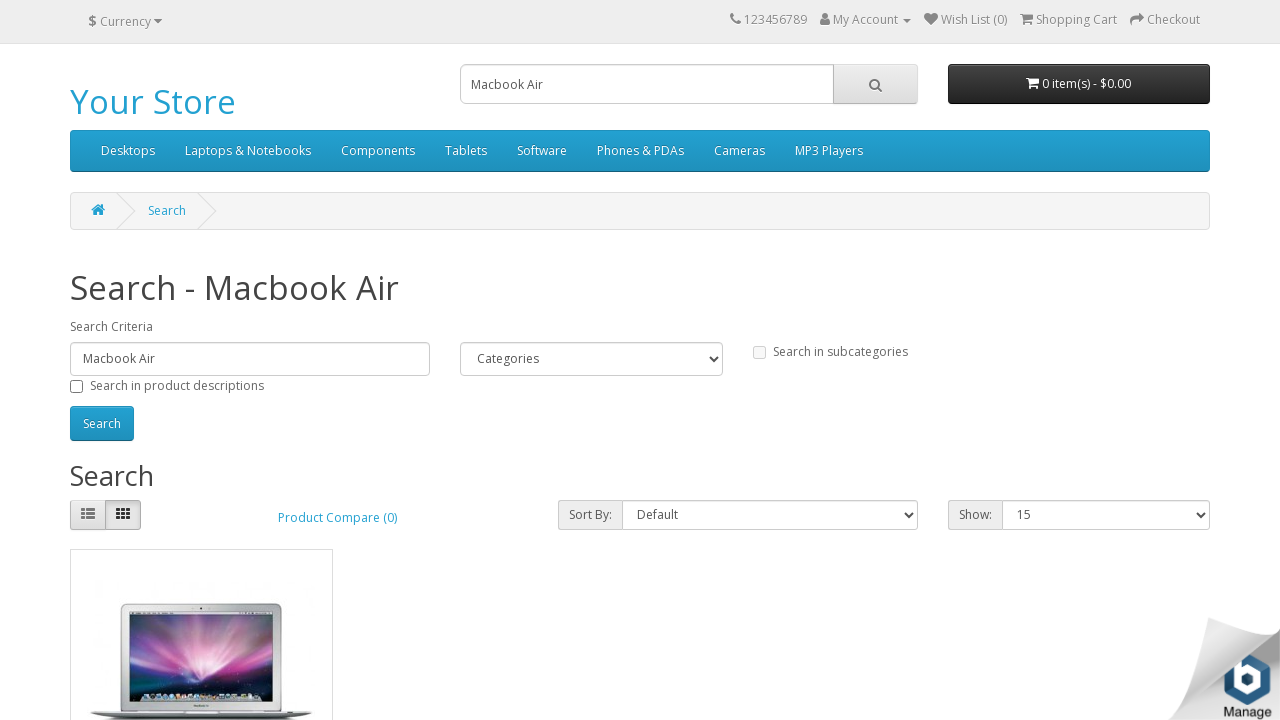

Search result for Macbook Air is displayed
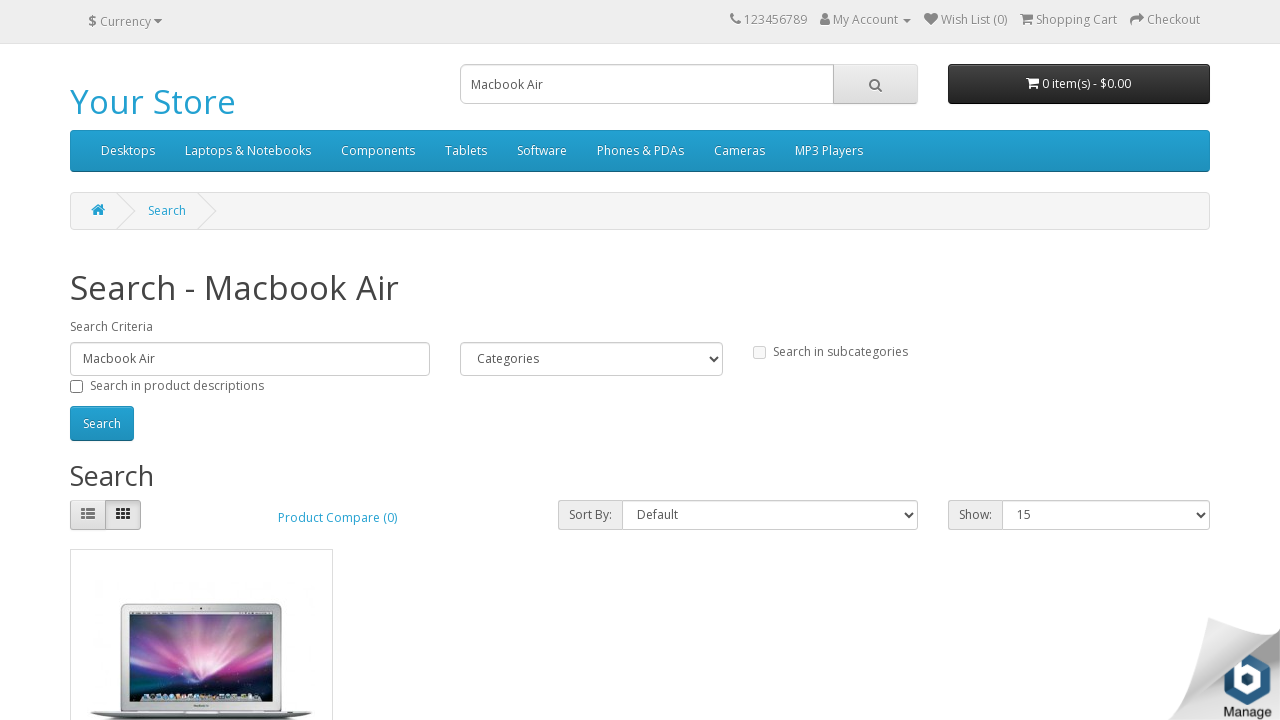

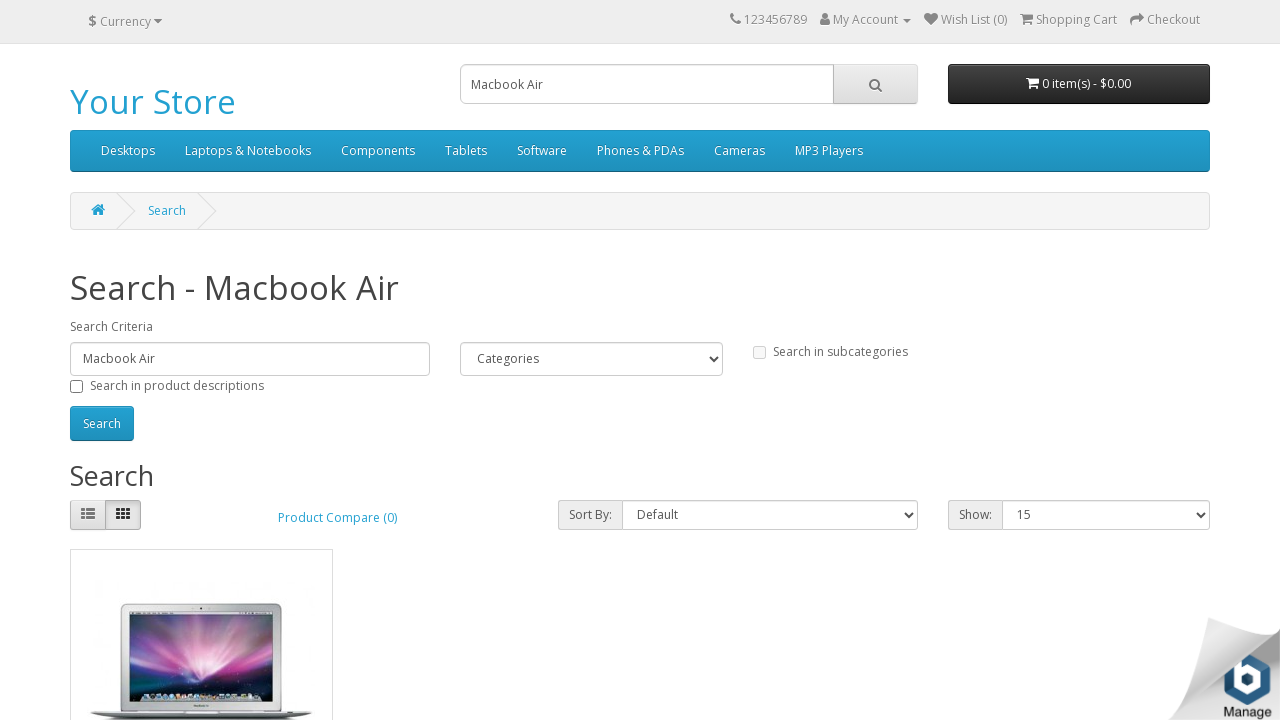